Tests clicking the Previous button for product pagination

Starting URL: https://www.demoblaze.com

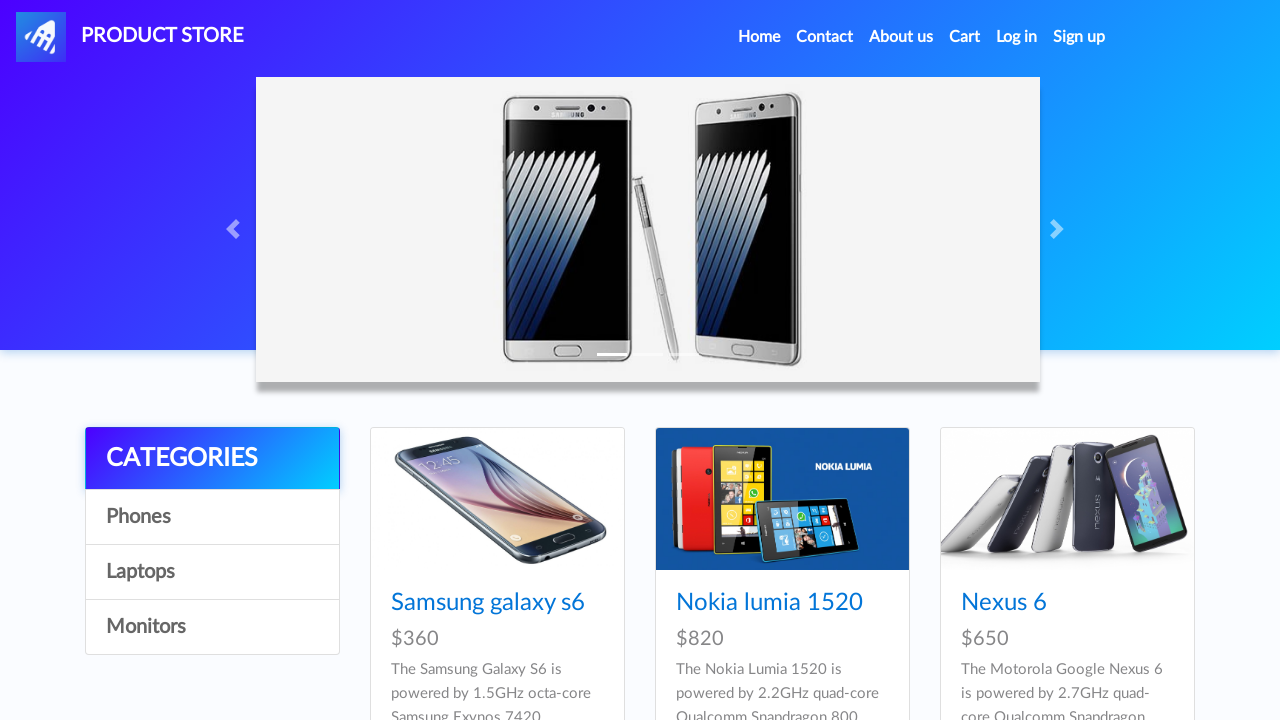

Clicked the Previous pagination button at (1097, 385) on button#prev2
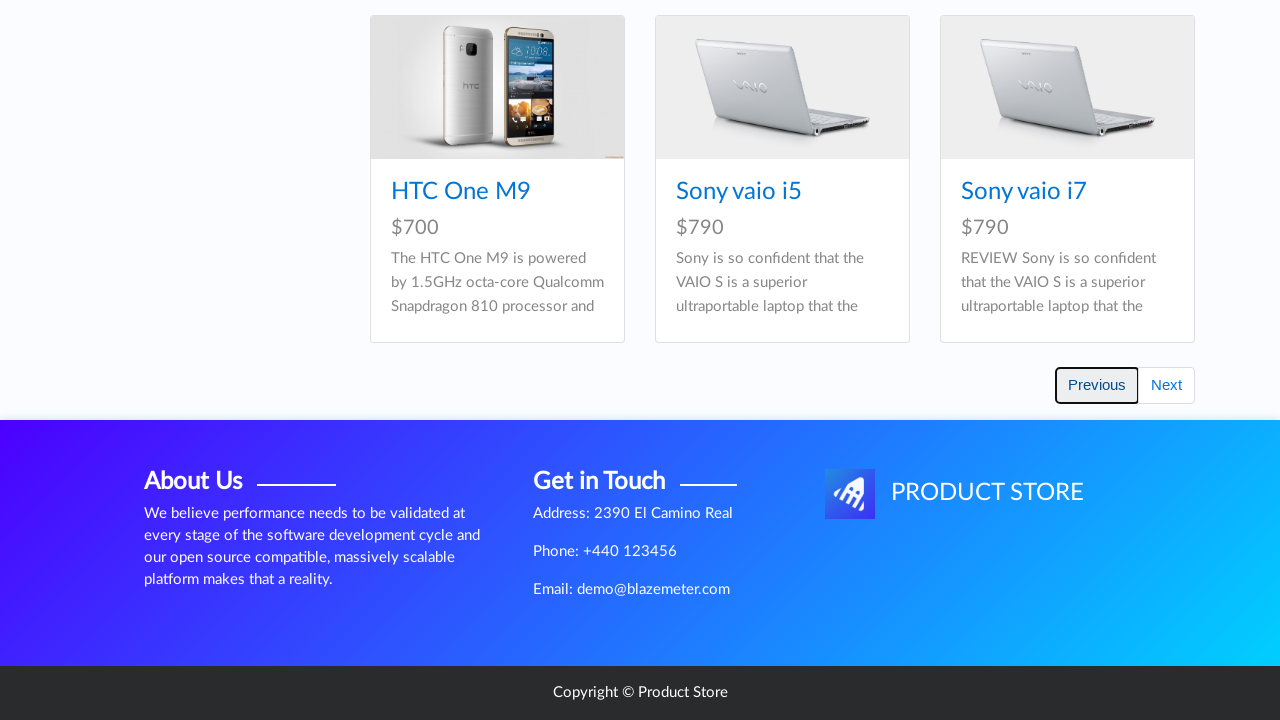

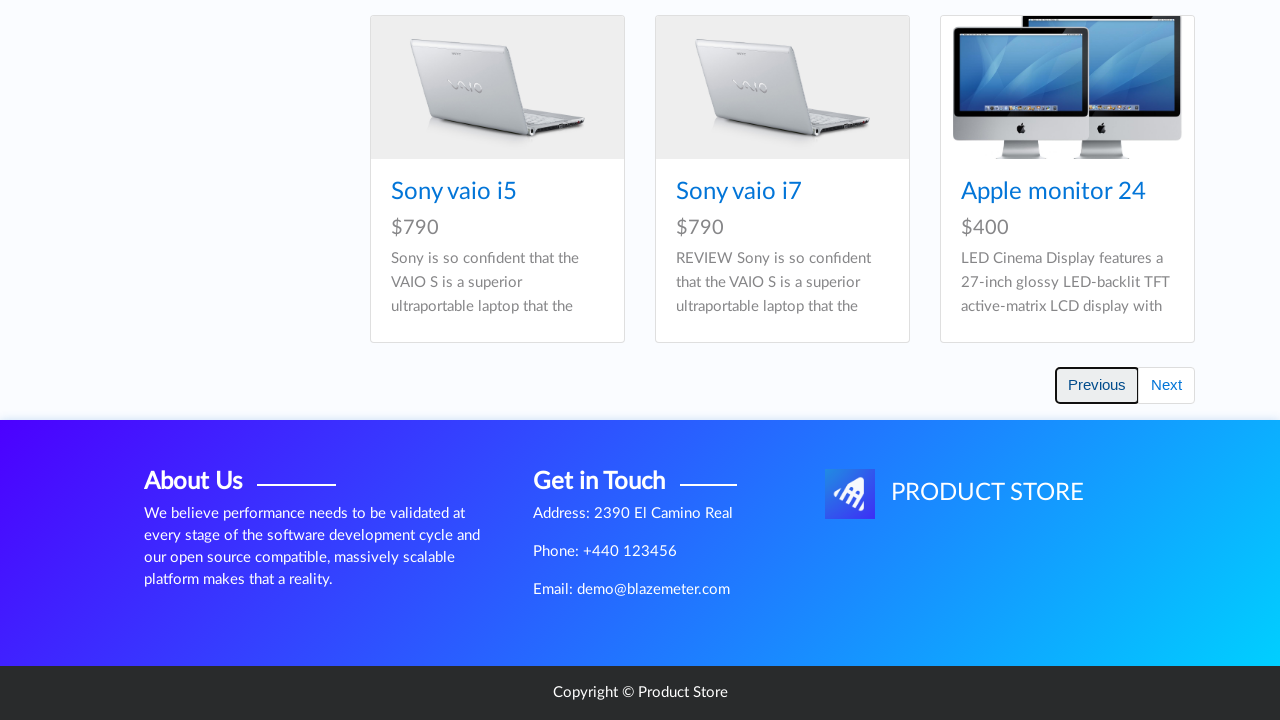